Tests alert functionality by entering a name in an input field, clicking an alert button, and verifying the alert contains the entered text before accepting it

Starting URL: https://rahulshettyacademy.com/AutomationPractice/

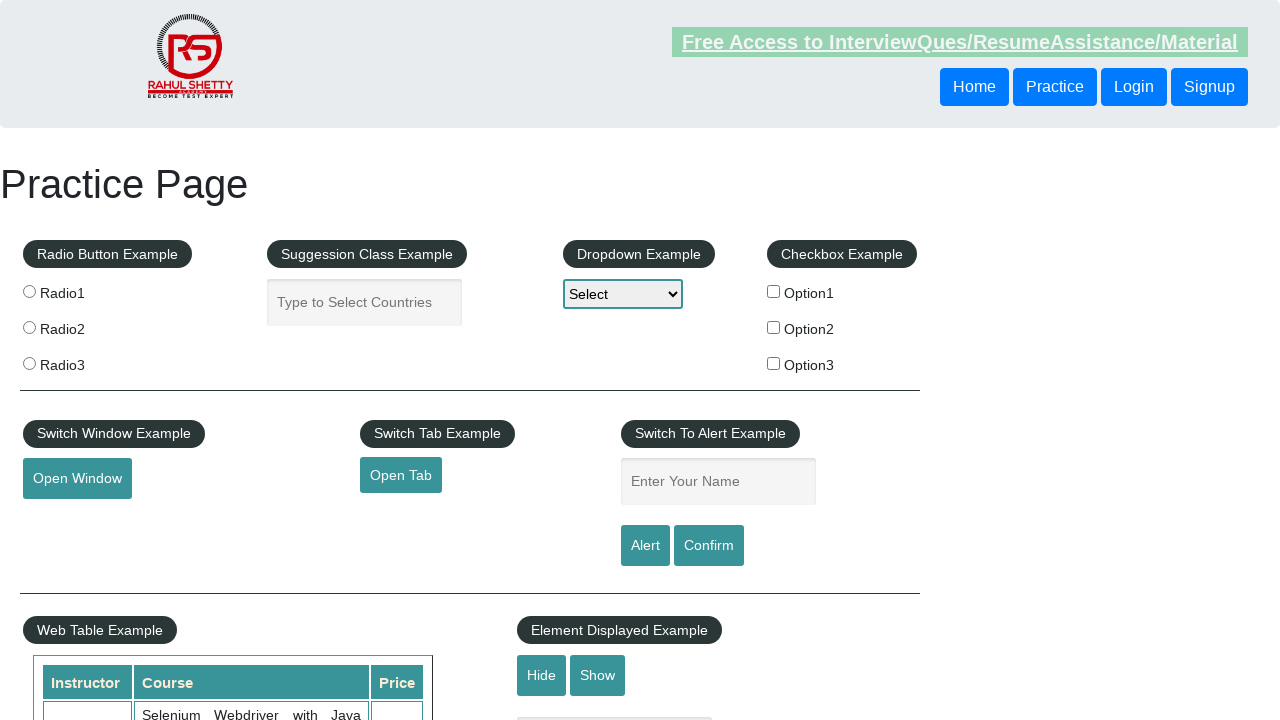

Filled name input field with 'Abhishek' on input#name
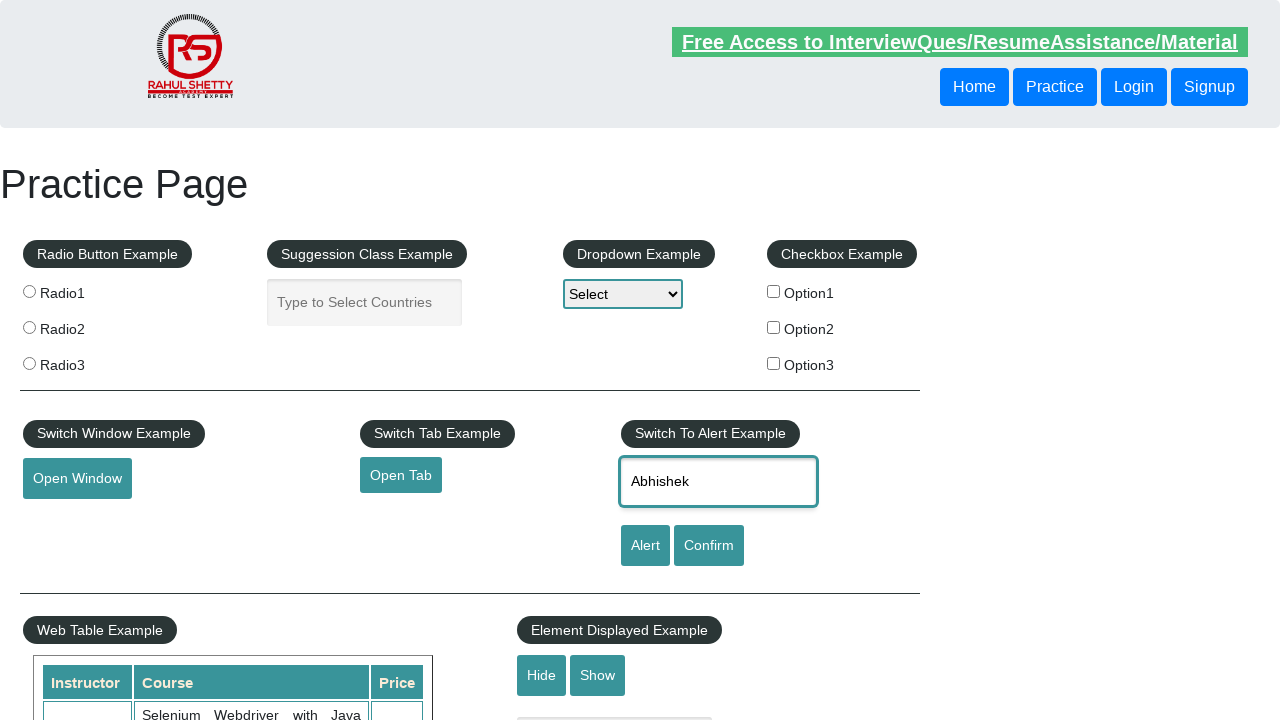

Clicked alert button to trigger alert dialog at (645, 546) on #alertbtn
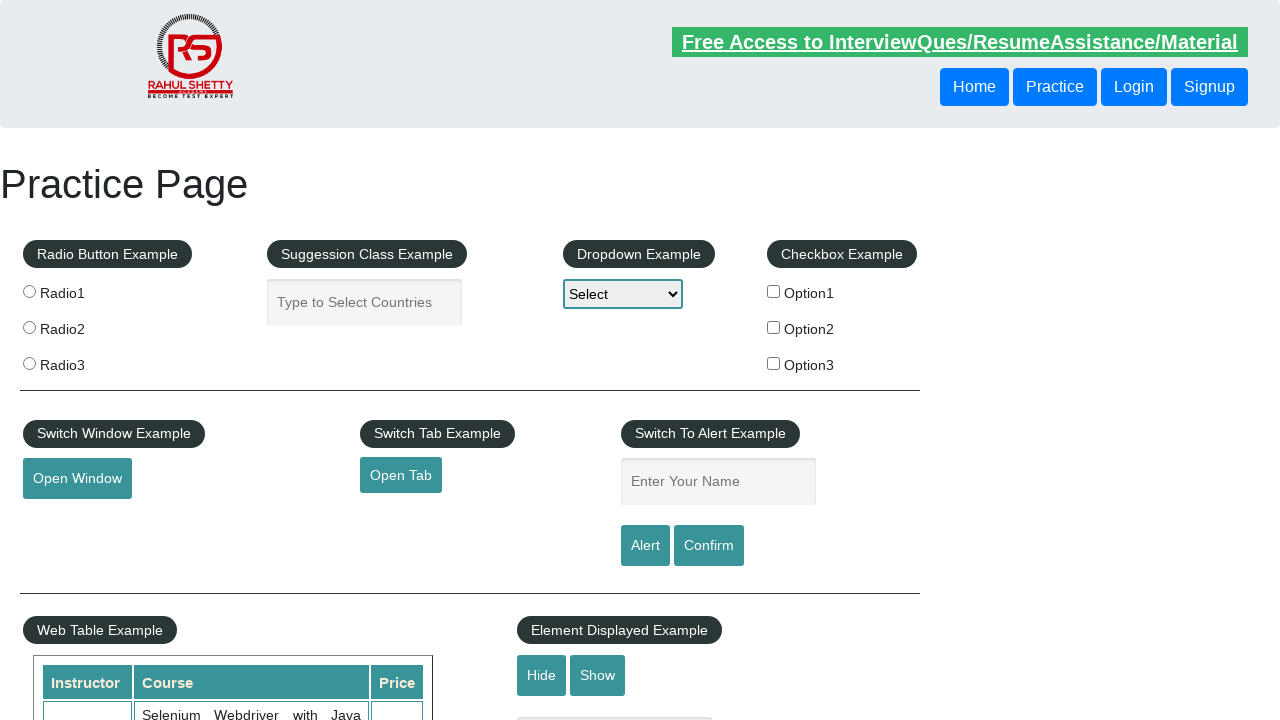

Set up initial dialog handler to accept alerts
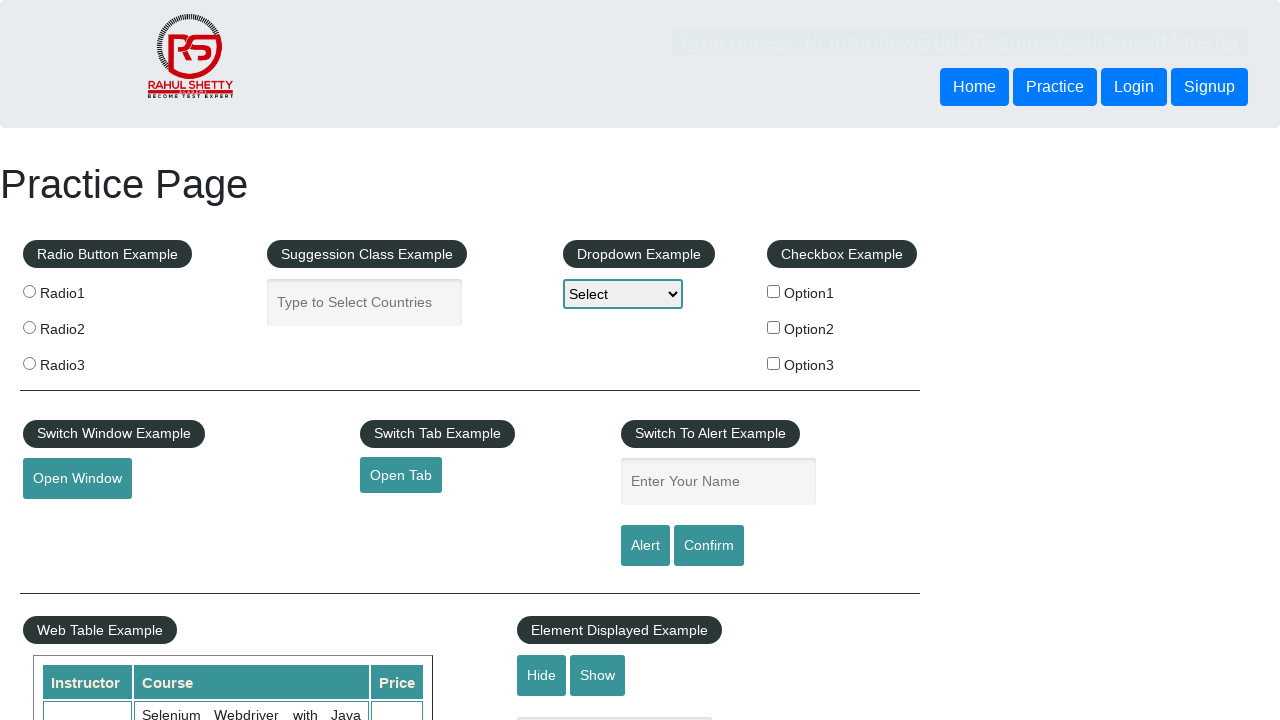

Defined dialog handler function to verify 'Abhishek' in alert message
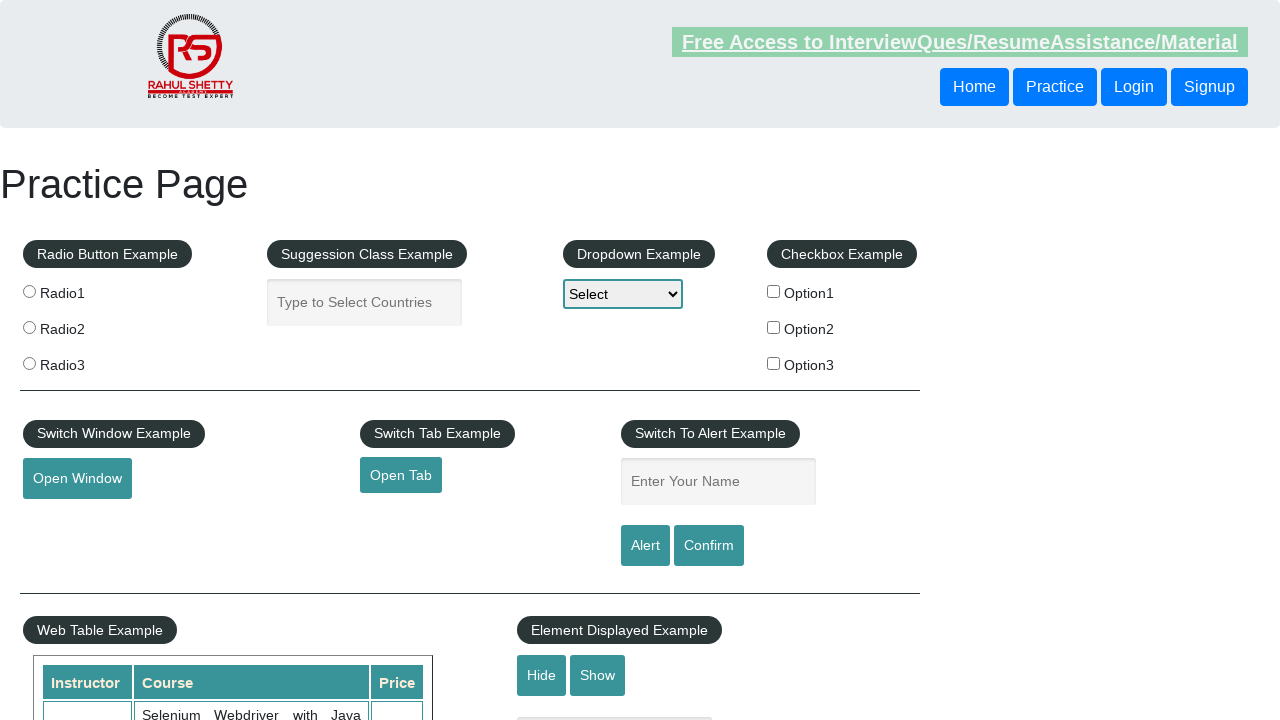

Registered custom dialog handler
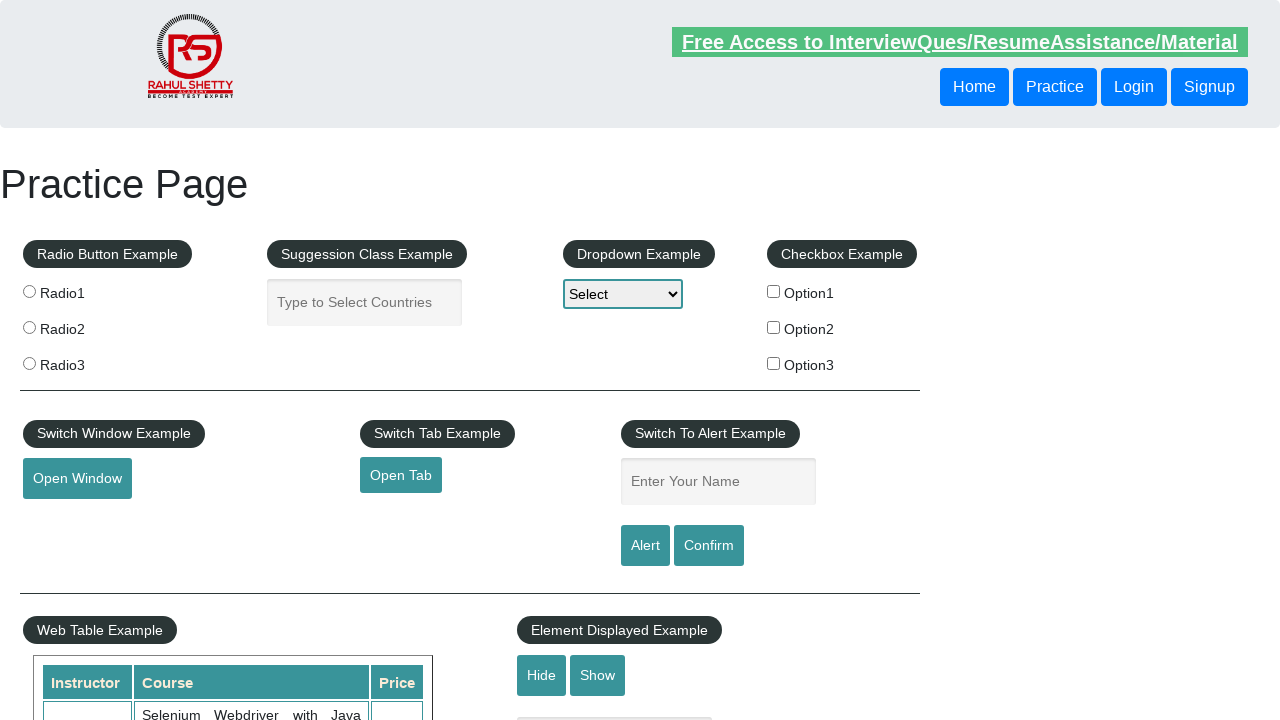

Clicked alert button again to trigger and verify alert with custom handler at (645, 546) on #alertbtn
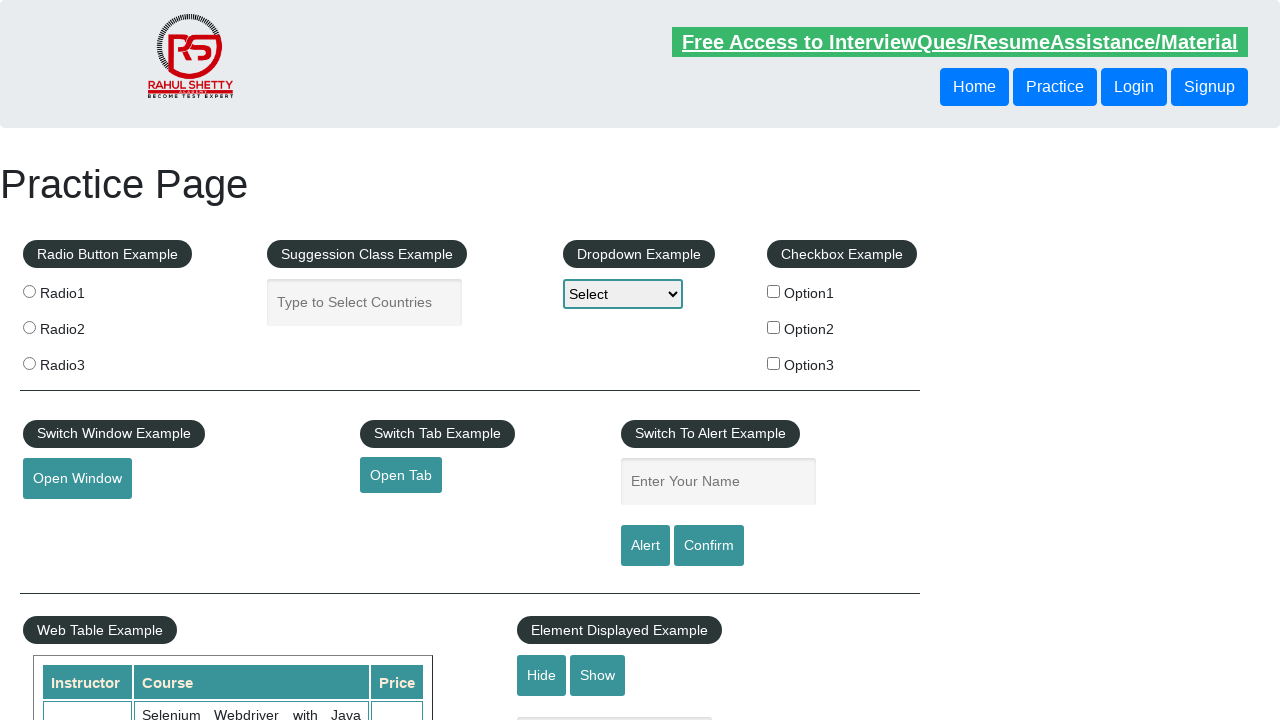

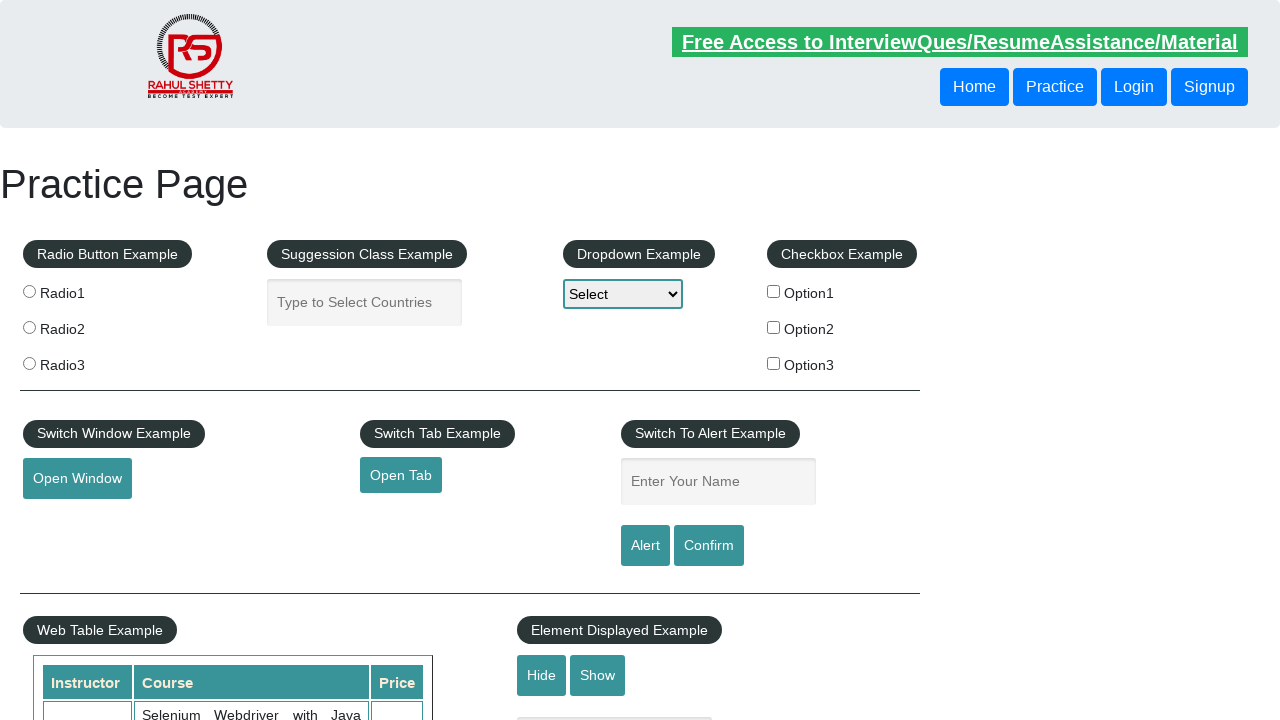